Tests that the text input field is cleared after adding a todo item

Starting URL: https://demo.playwright.dev/todomvc

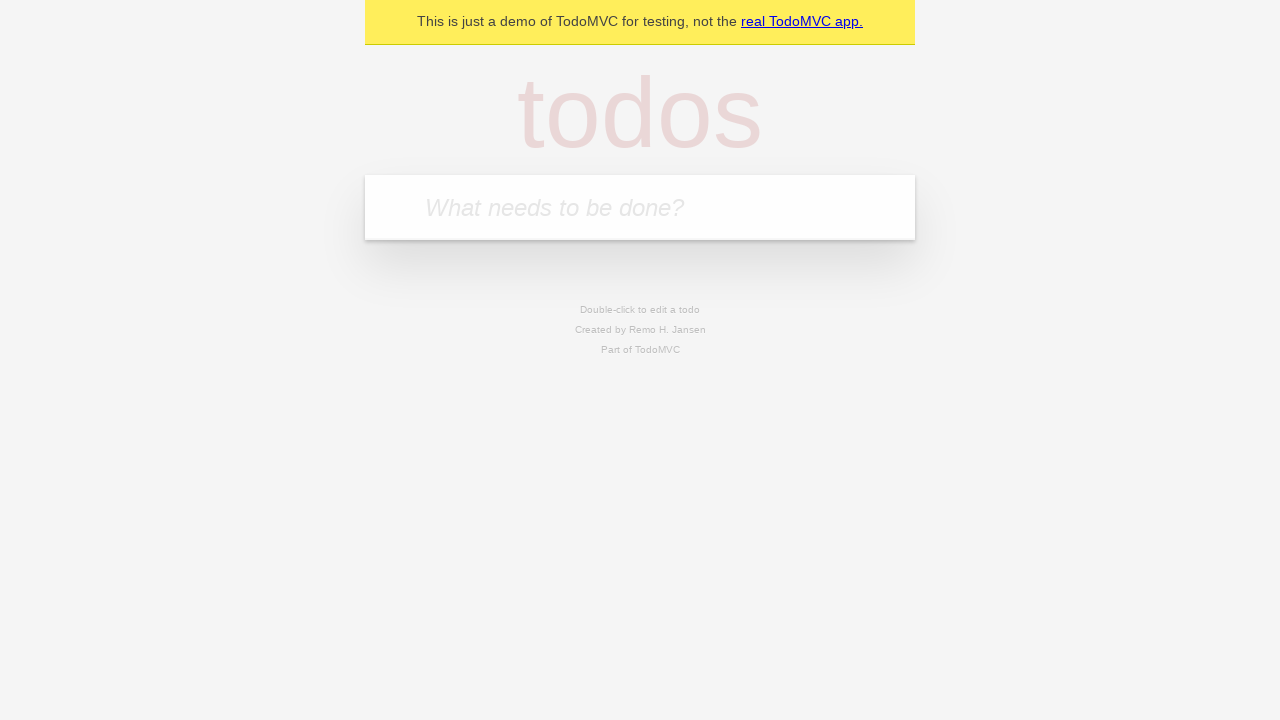

Filled new todo input field with 'buy some cheese' on .new-todo
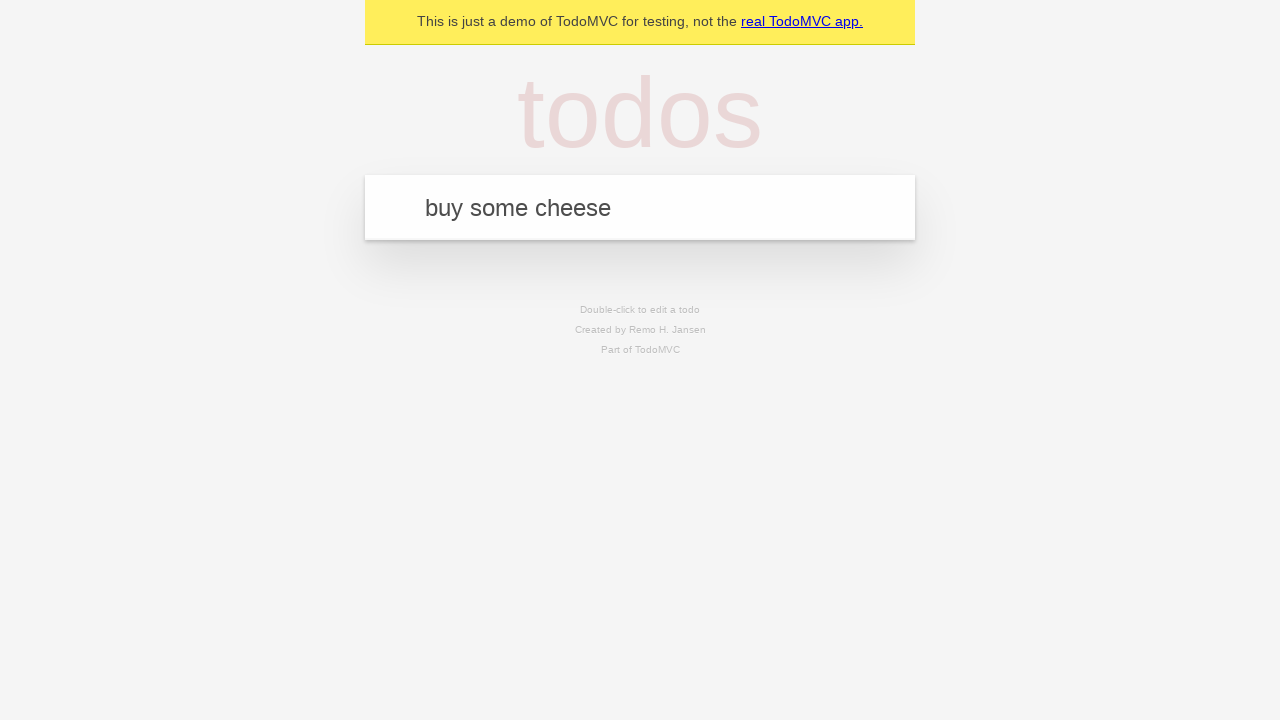

Pressed Enter to add the todo item on .new-todo
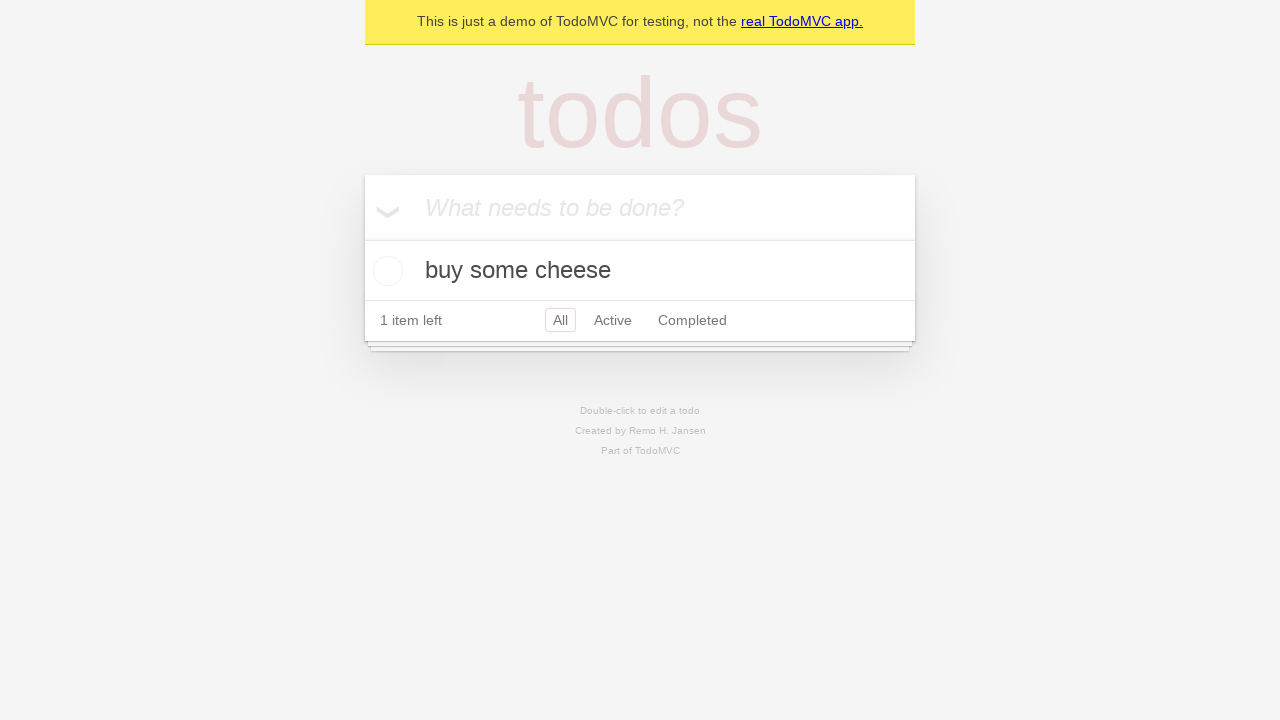

Waited 500ms for input field to clear
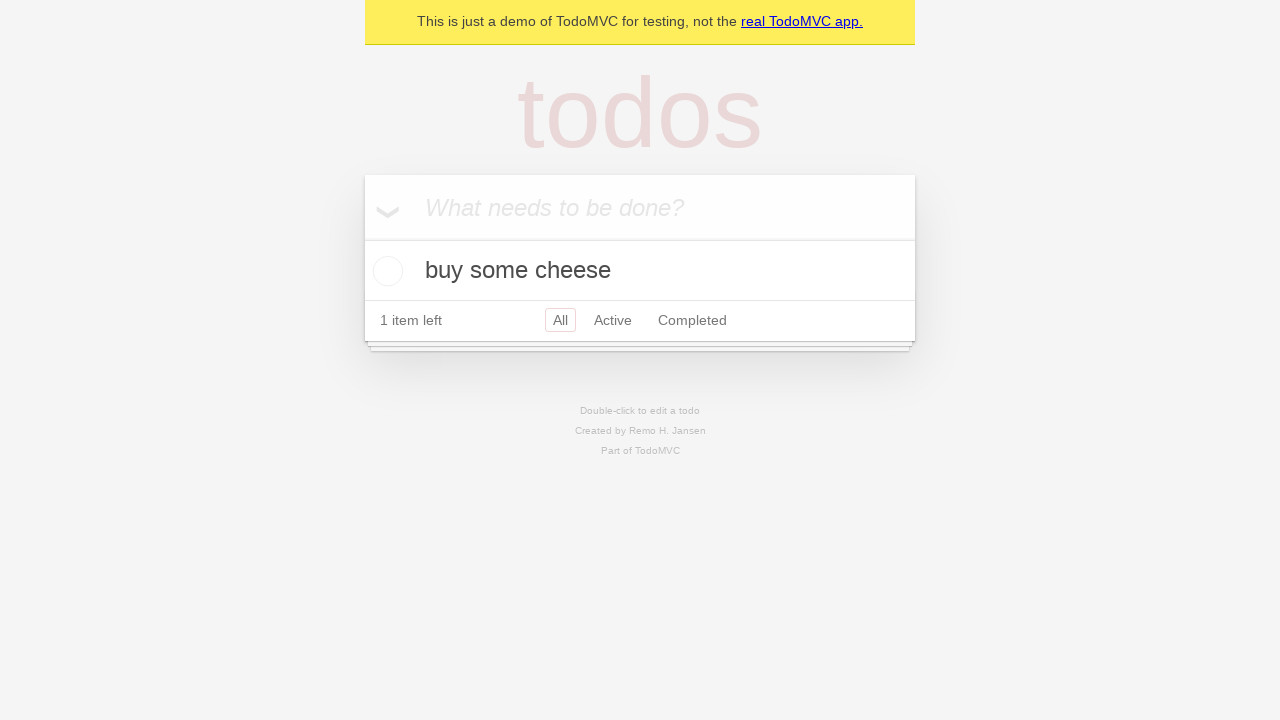

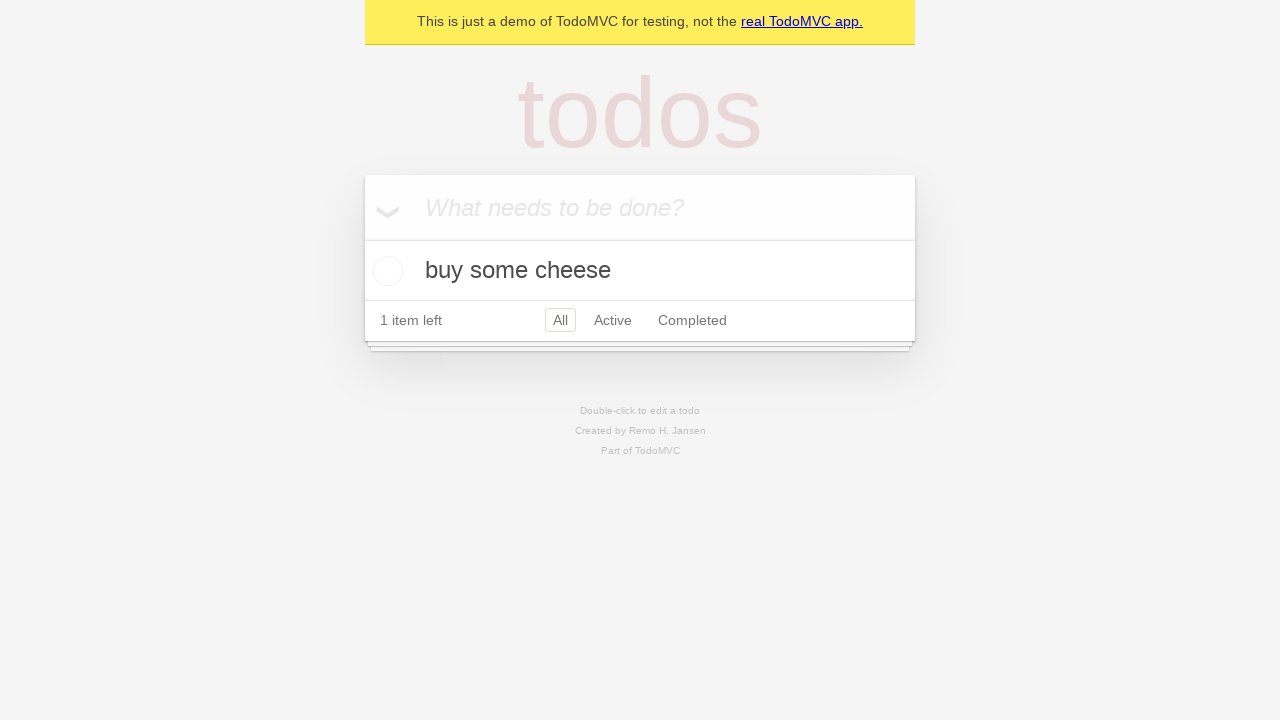